Tests password validation during registration by entering a short password and mismatched confirm password, verifying appropriate validation error messages are displayed.

Starting URL: https://divui.com/

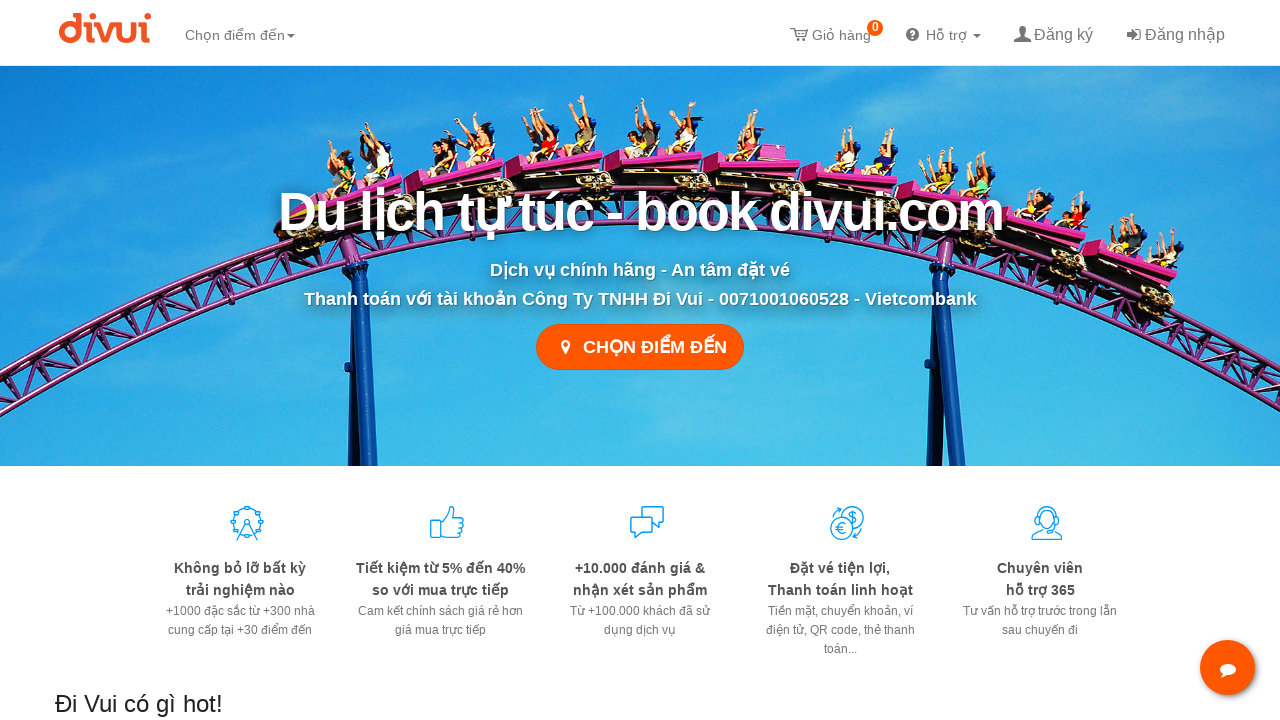

Clicked on register link at (1052, 32) on a[href='/register']
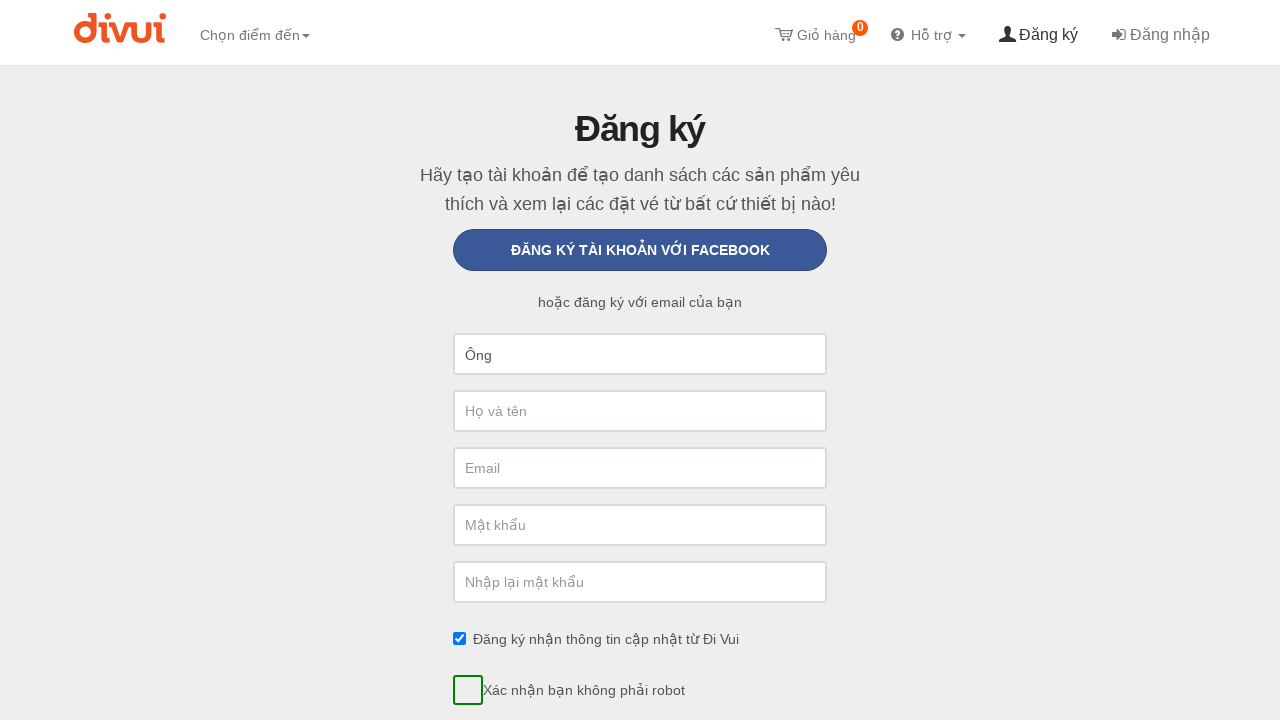

Selected 'Bà' from FirstName dropdown on #FirstName
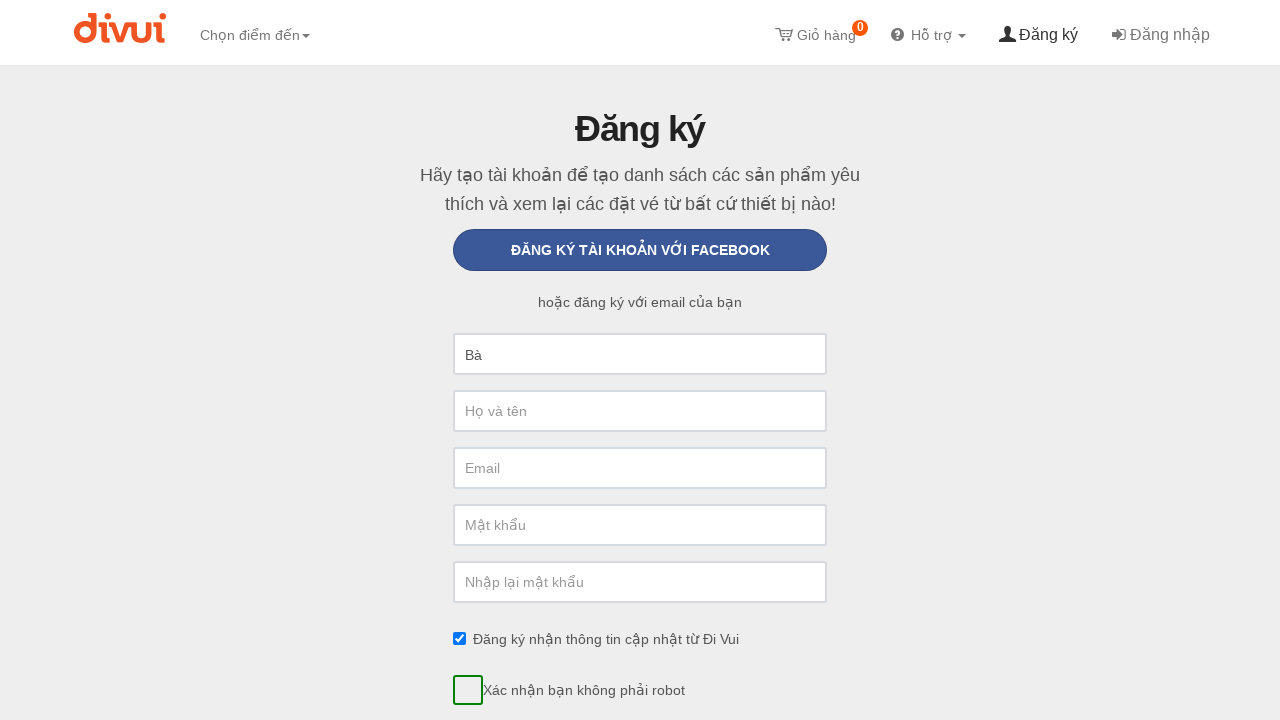

Filled LastName field with 'testest' on #LastName
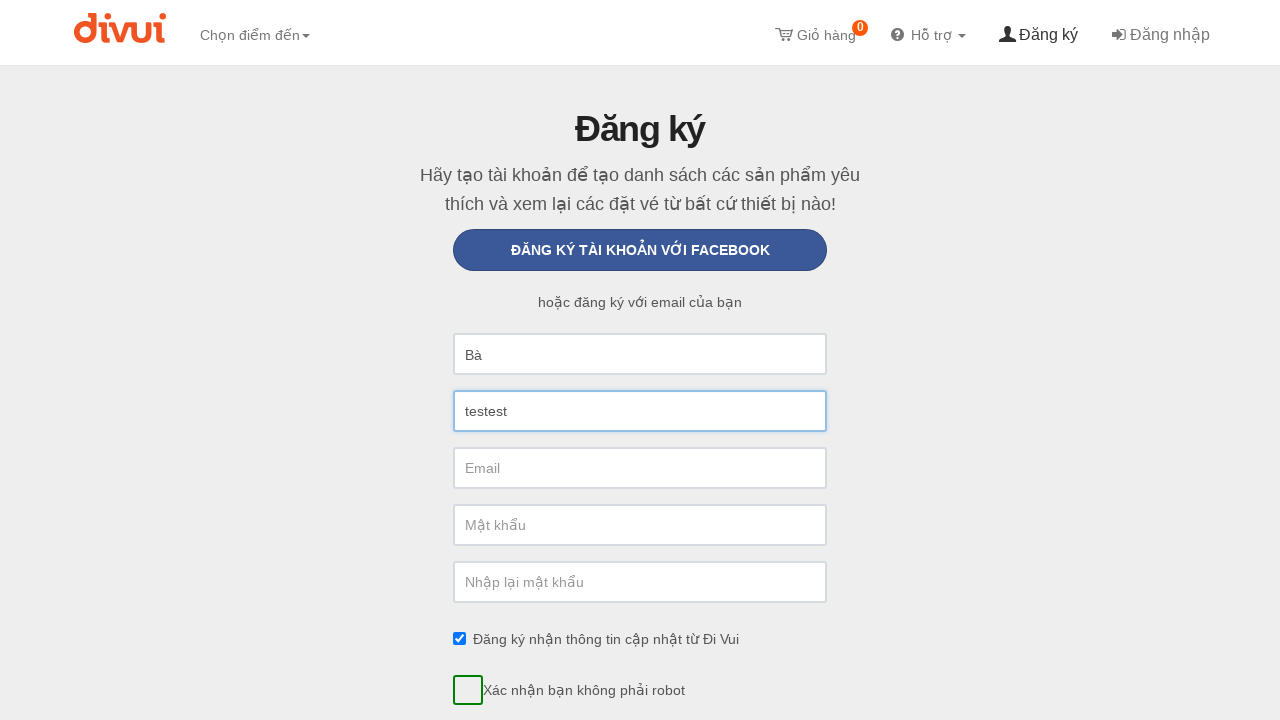

Filled Email field with 'pwdtest456@yopmail.com' on #Email
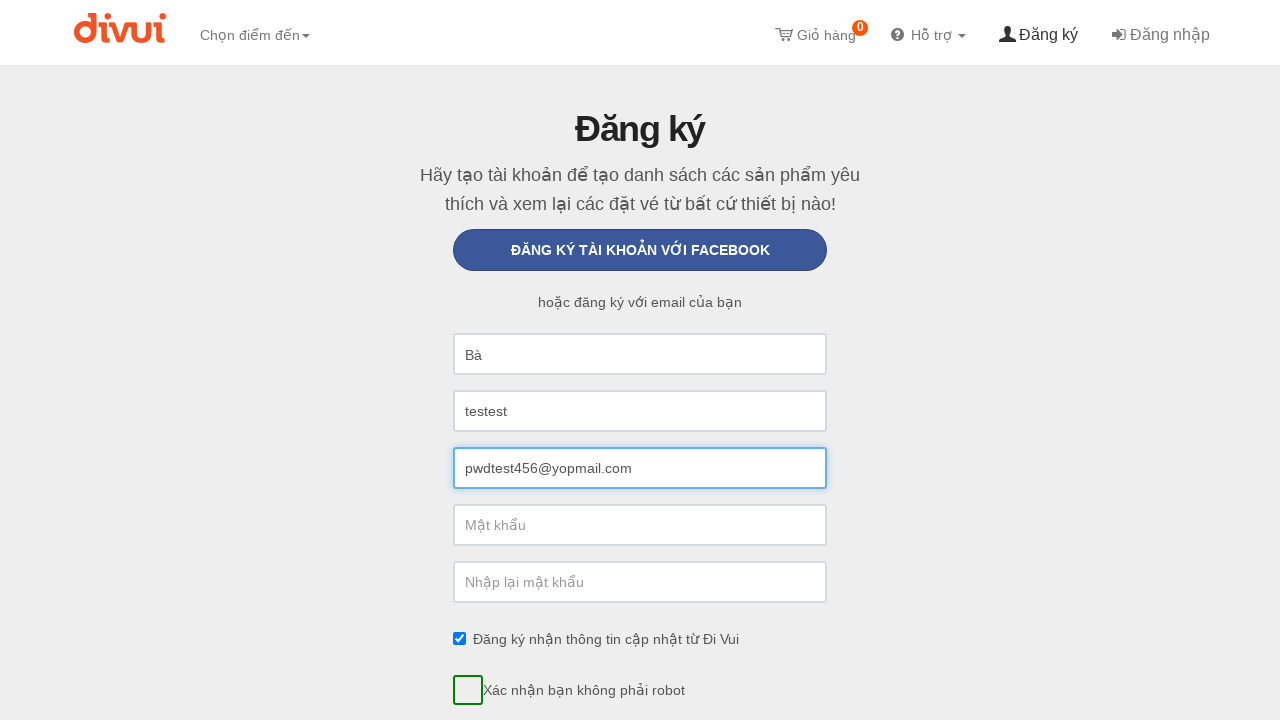

Filled Password field with short password 'test1' on #Password
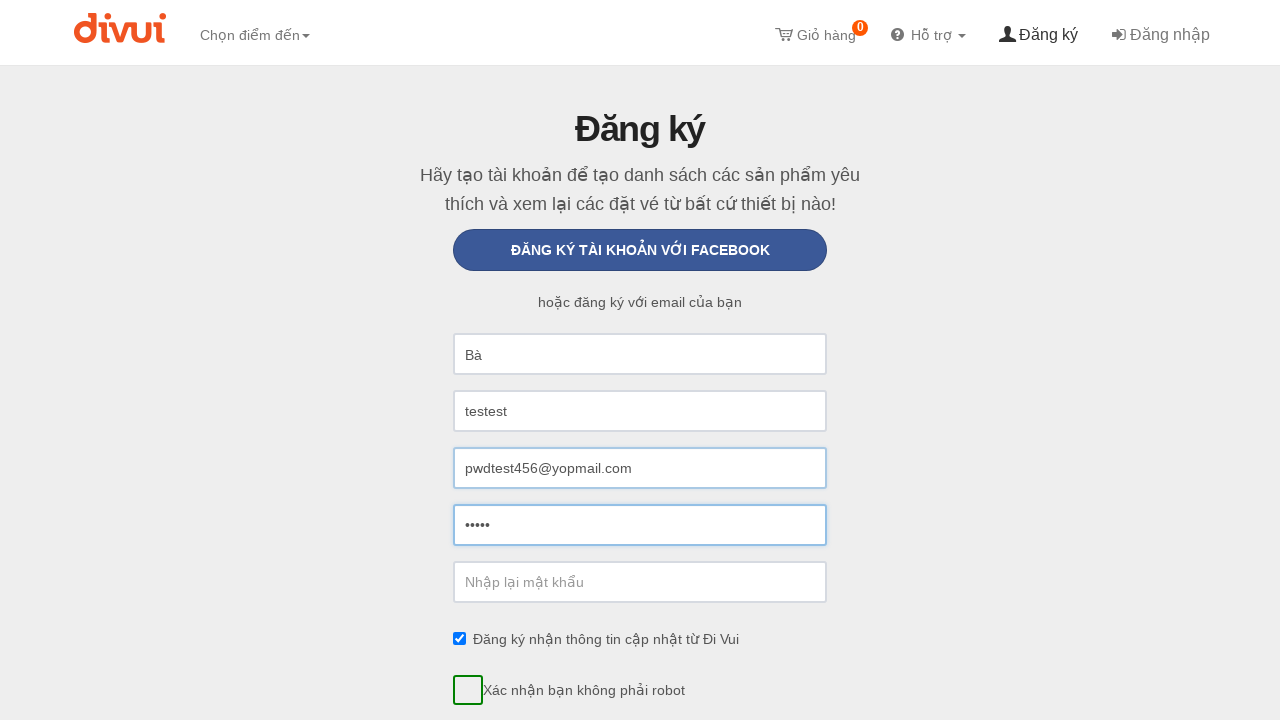

Filled ConfirmPassword field with mismatched password 'test' on #ConfirmPassword
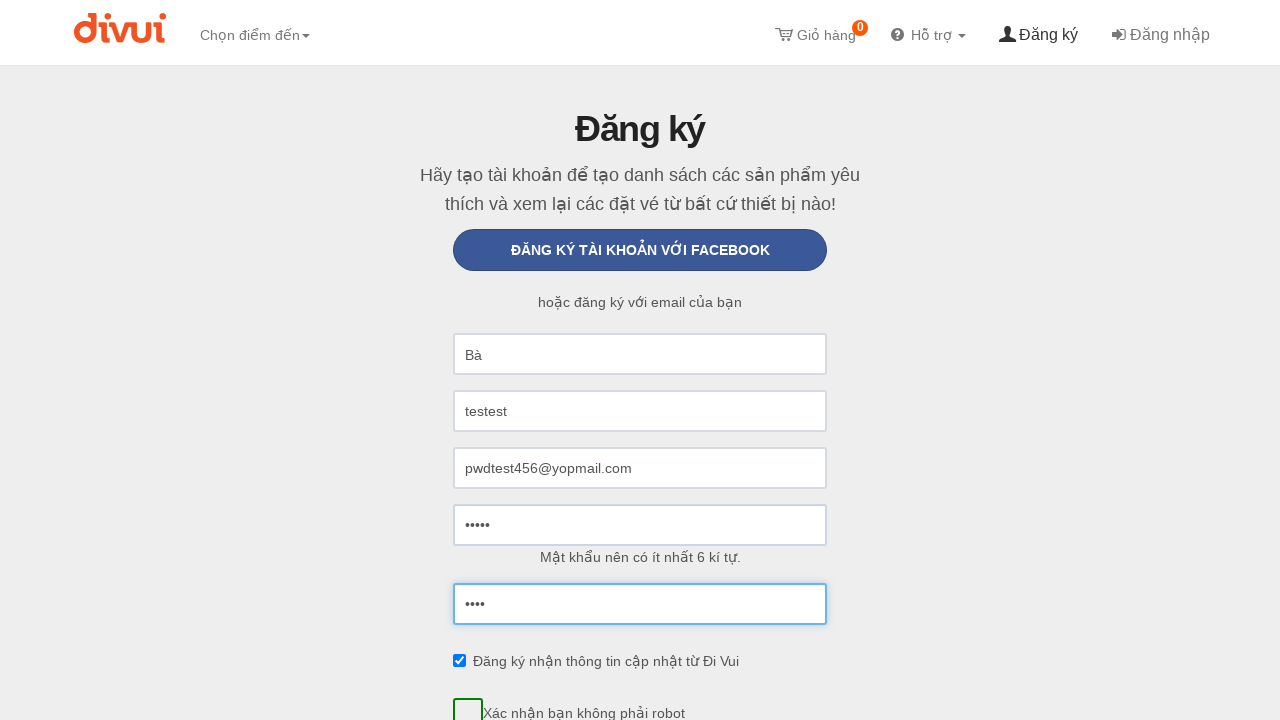

Clicked register button at (640, 361) on xpath=//button[contains(text(), 'Đăng ký')]
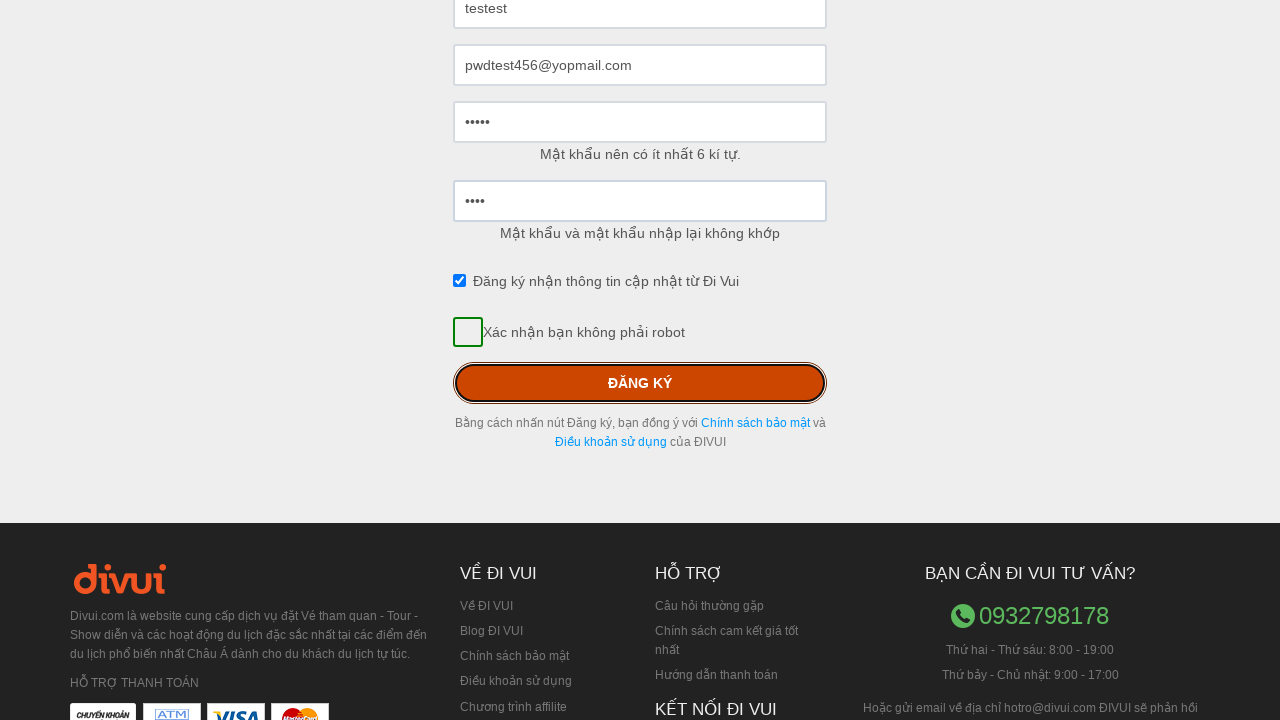

Password validation error message appeared
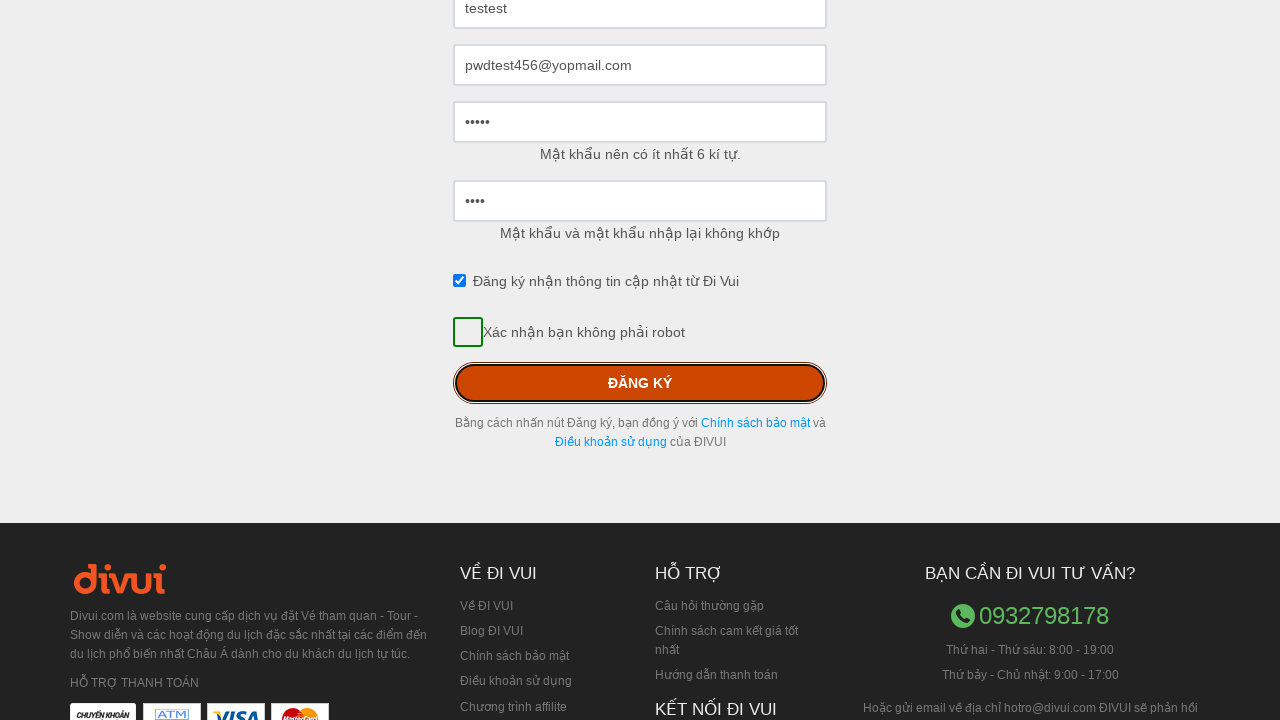

Confirm password validation error message appeared
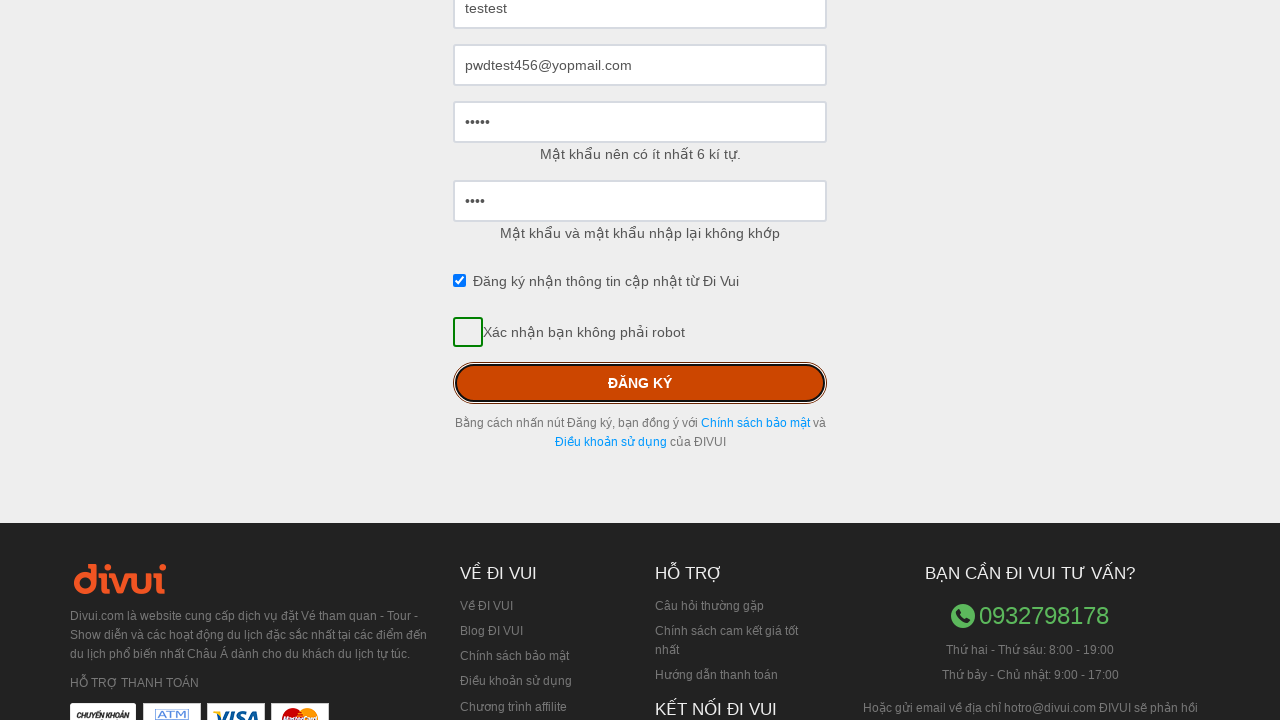

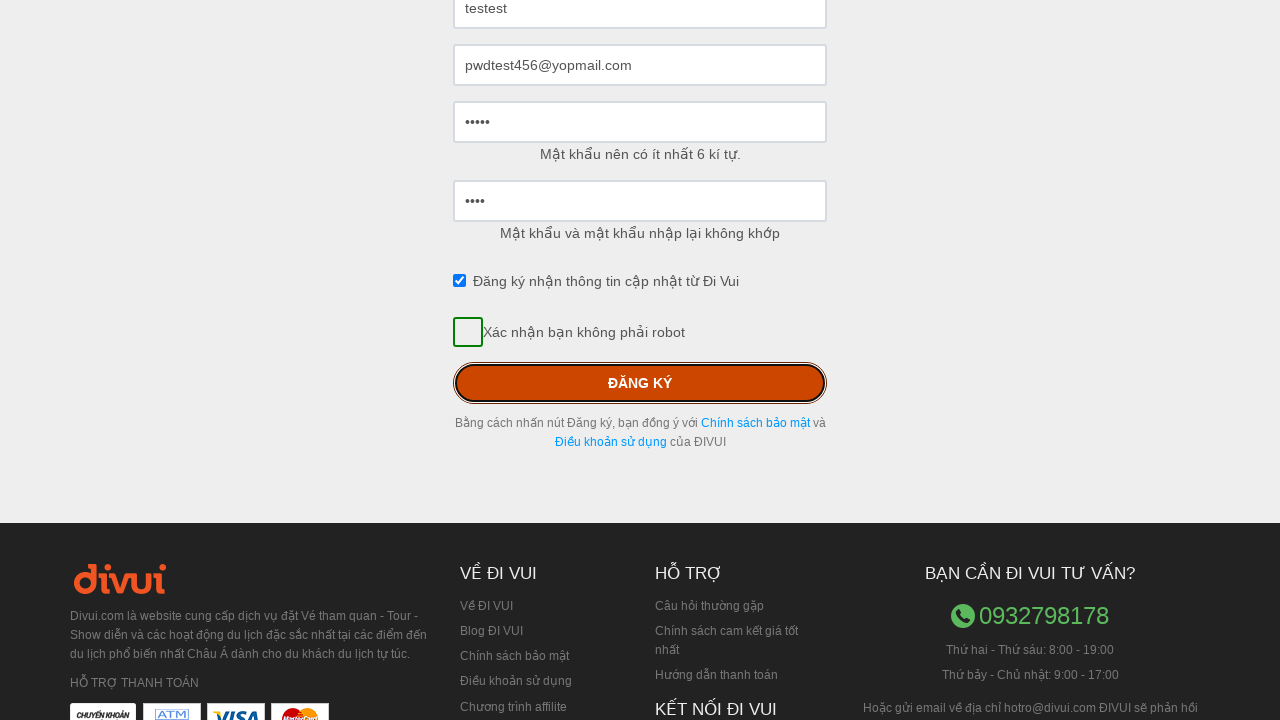